Tests JavaScript alert handling with text input by clicking on the alert textbox tab, triggering an alert, entering text into it, and accepting the alert

Starting URL: https://demo.automationtesting.in/Alerts.html

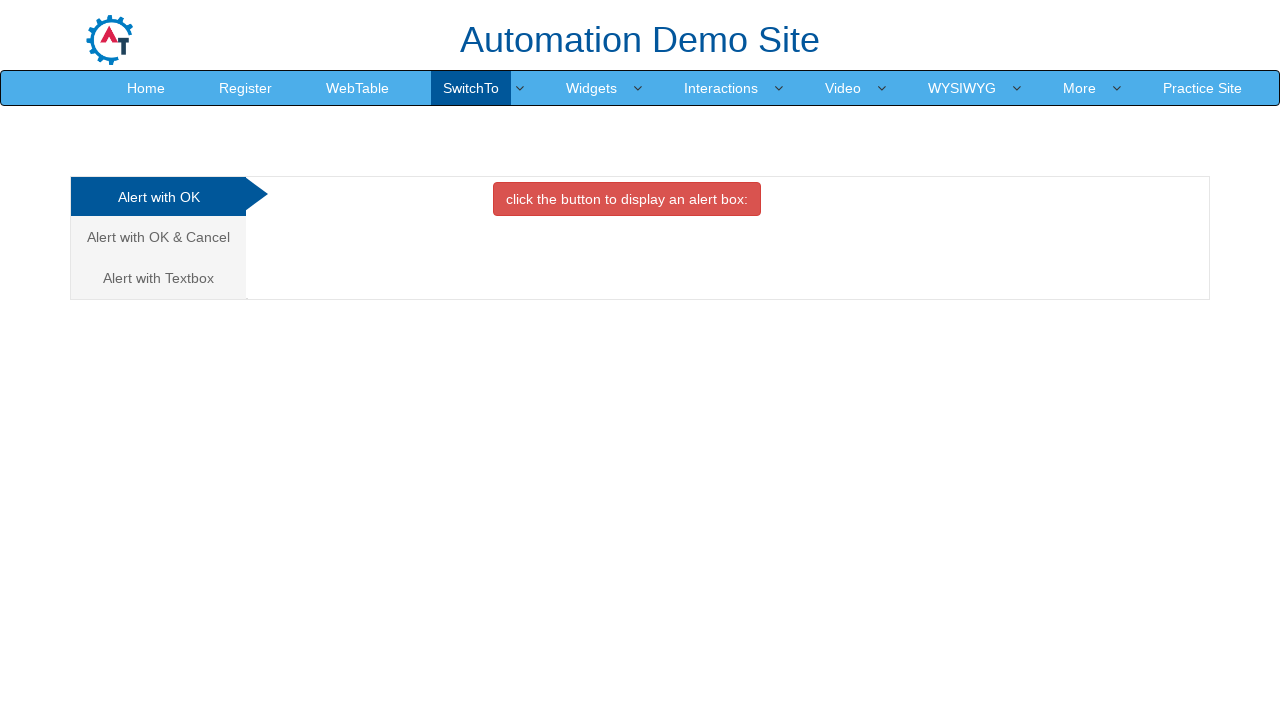

Navigated to Alerts demo page
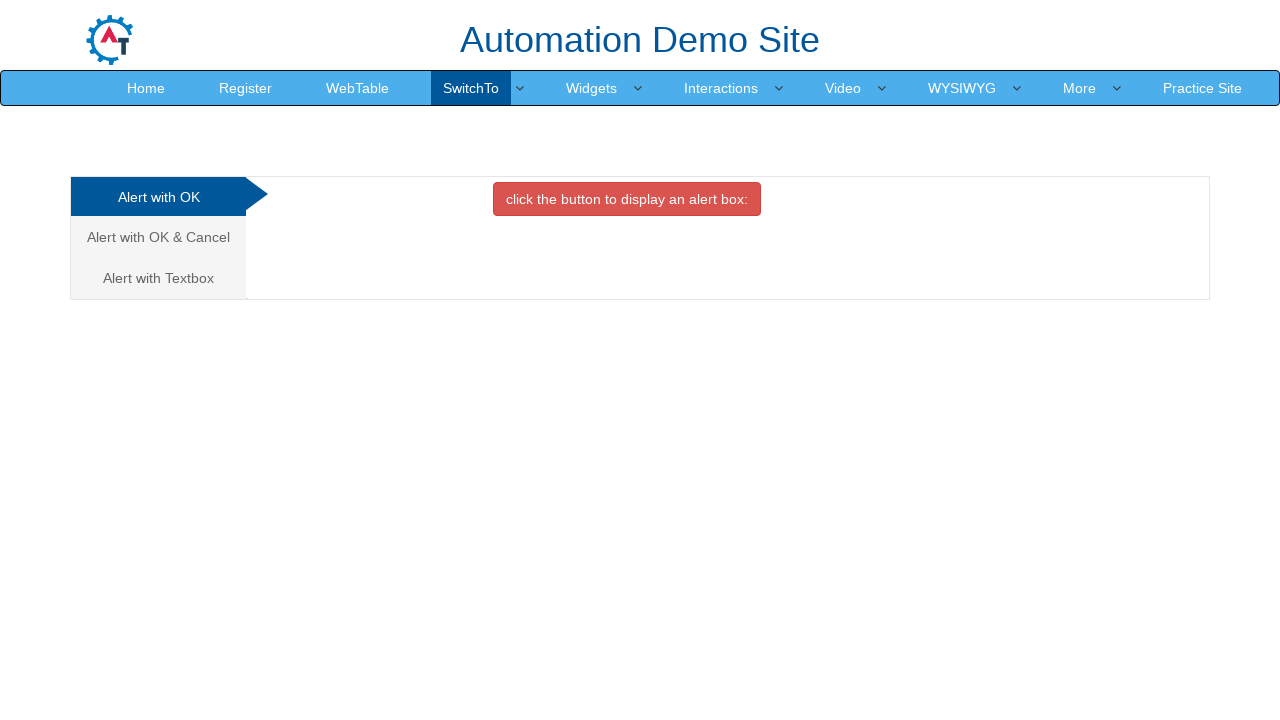

Clicked on 'Alert with Textbox' tab at (158, 278) on xpath=//a[text()='Alert with Textbox ']
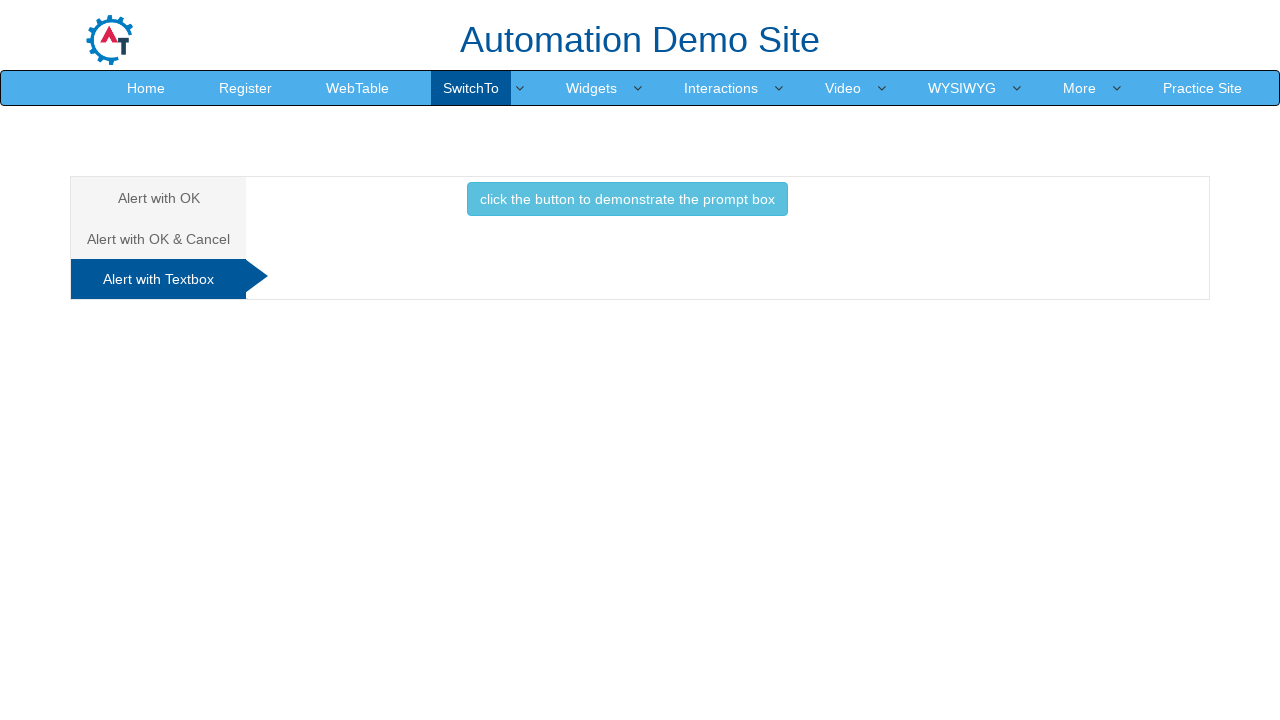

Set up dialog handler to accept with text 'Dk'
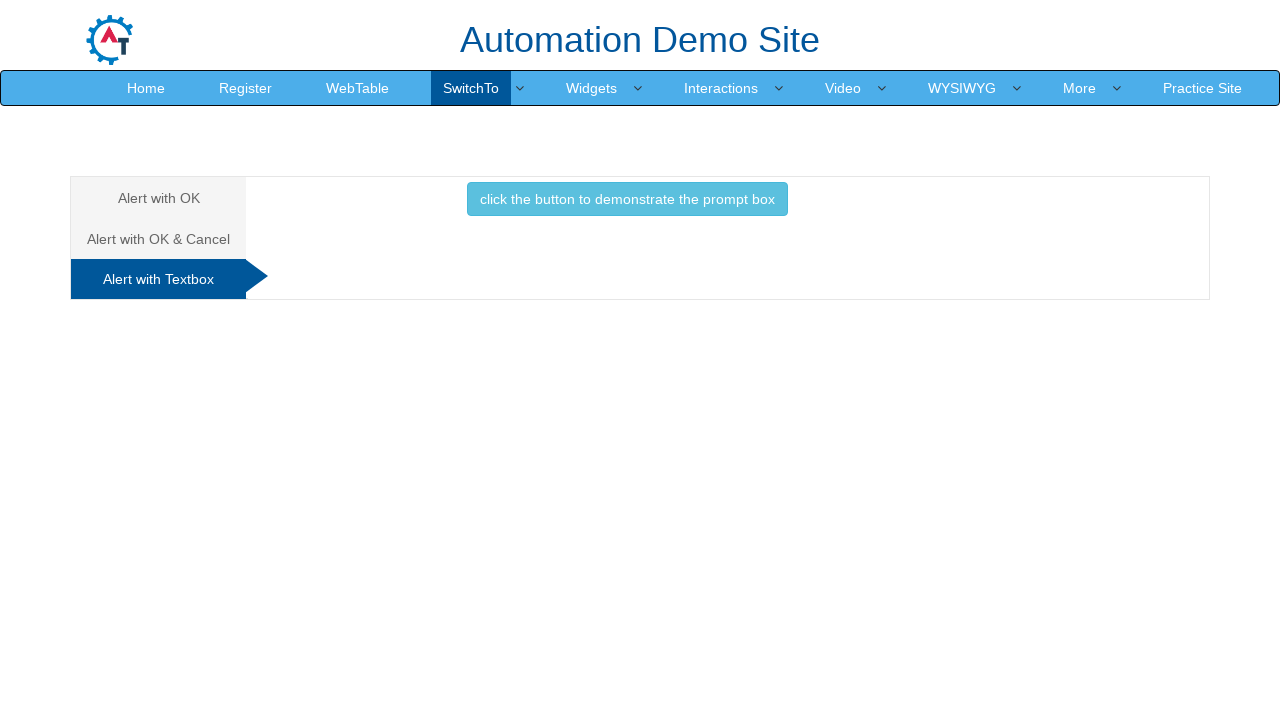

Clicked button to trigger alert with textbox at (627, 199) on button.btn.btn-info
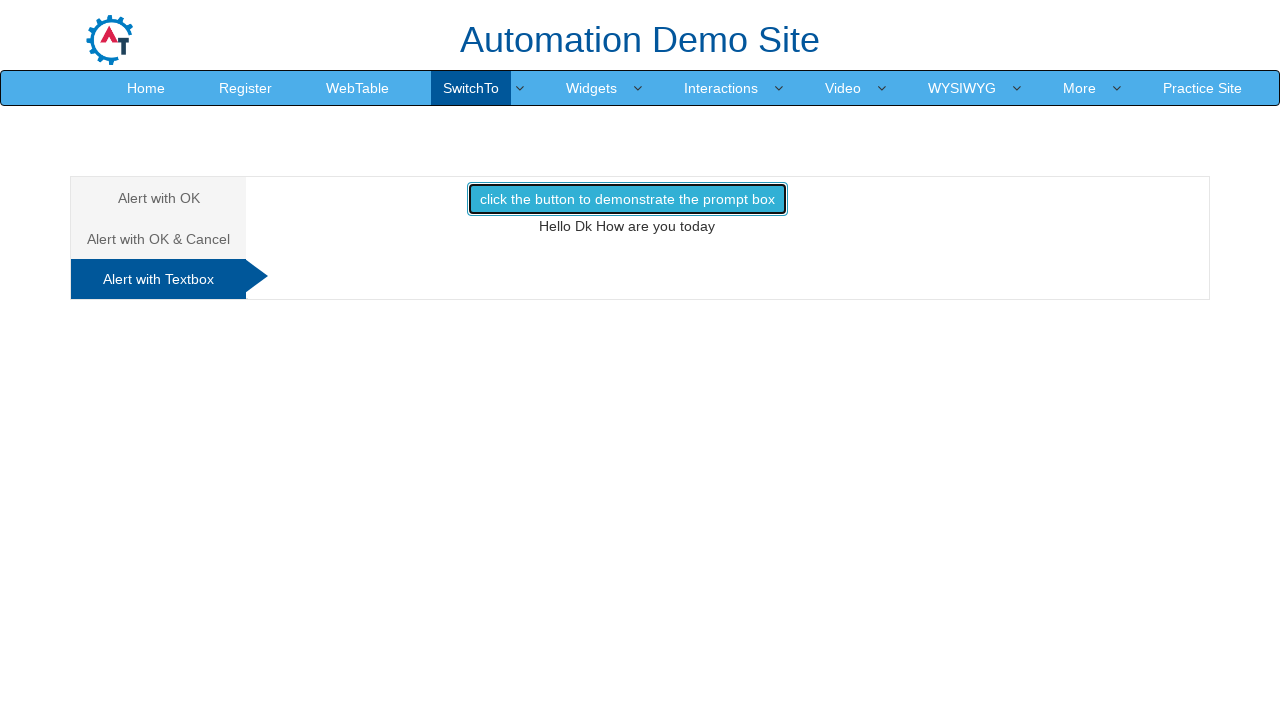

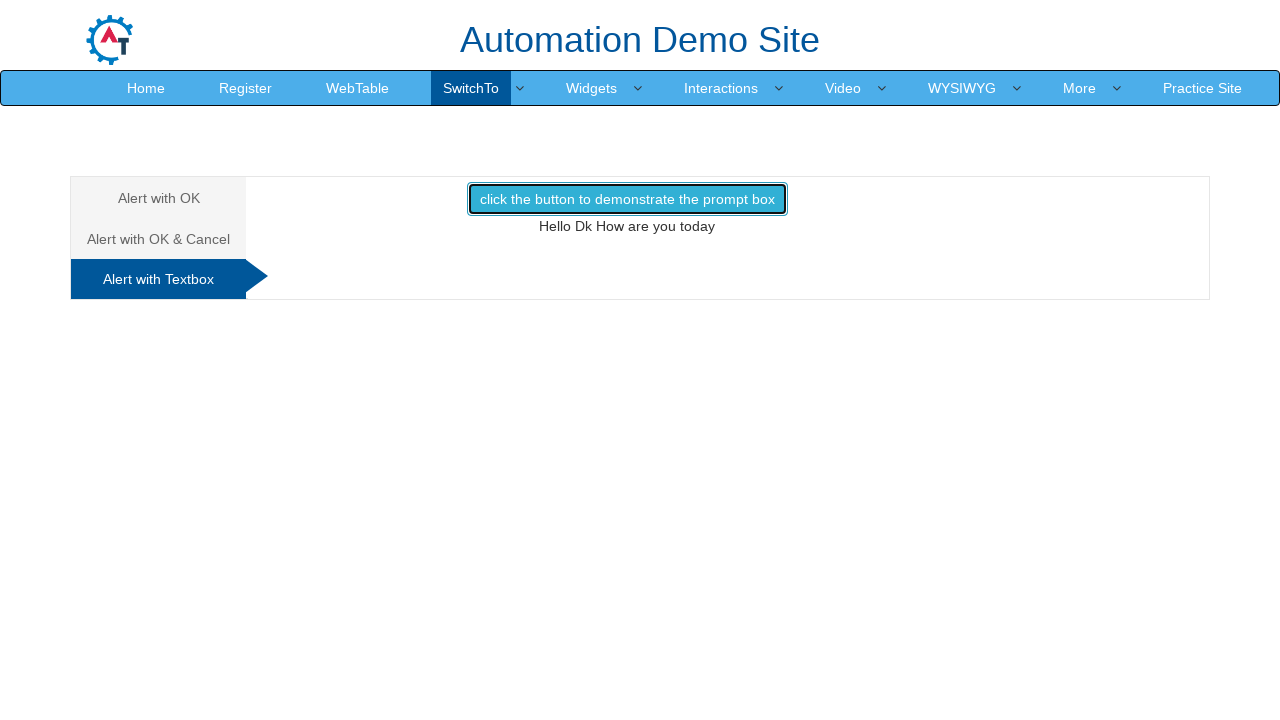